Navigates to the All Courses page and counts the total number of courses displayed

Starting URL: https://alchemy.hguy.co/lms/

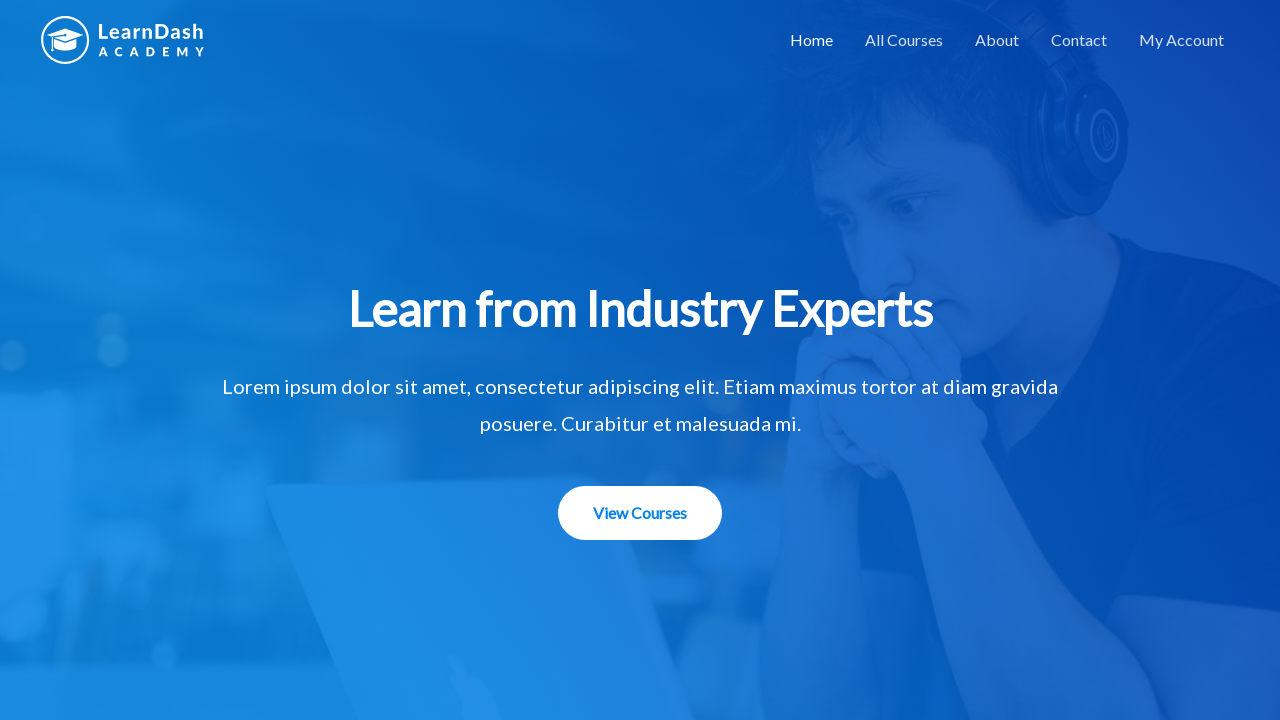

Clicked on 'All Courses' link at (904, 40) on xpath=//a[contains(text(),'All Courses')]
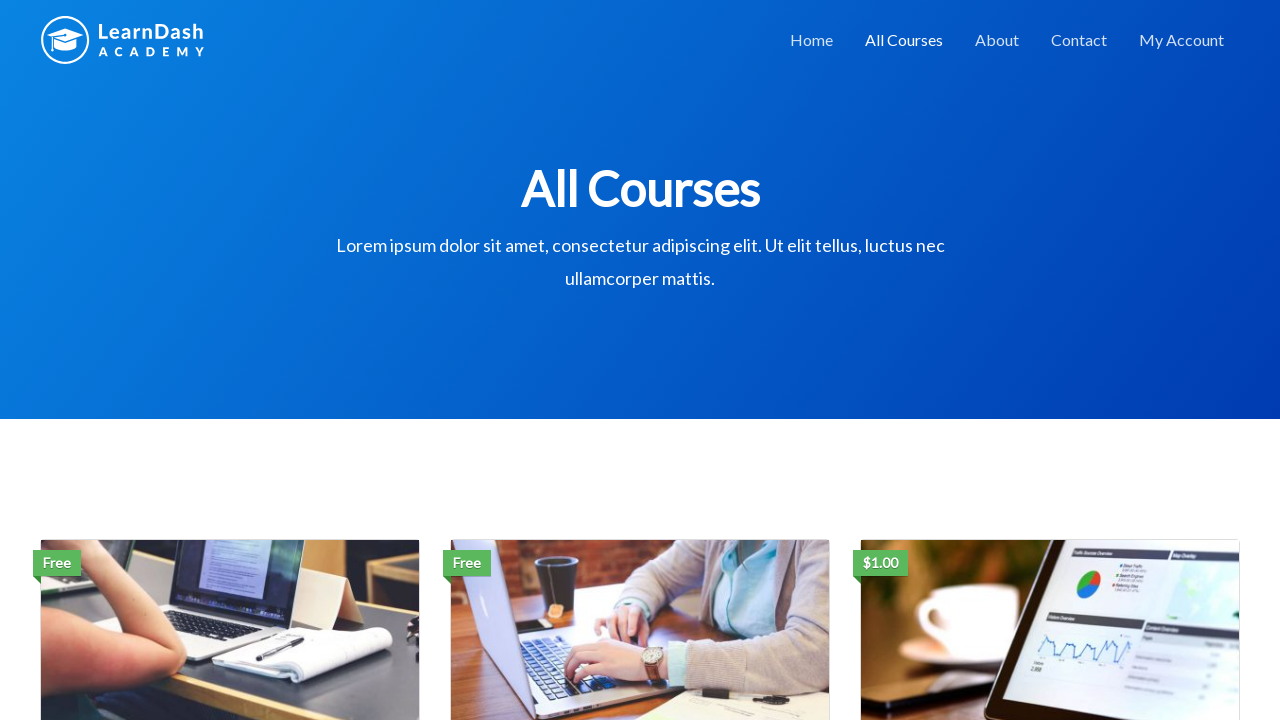

Waited for course titles to load
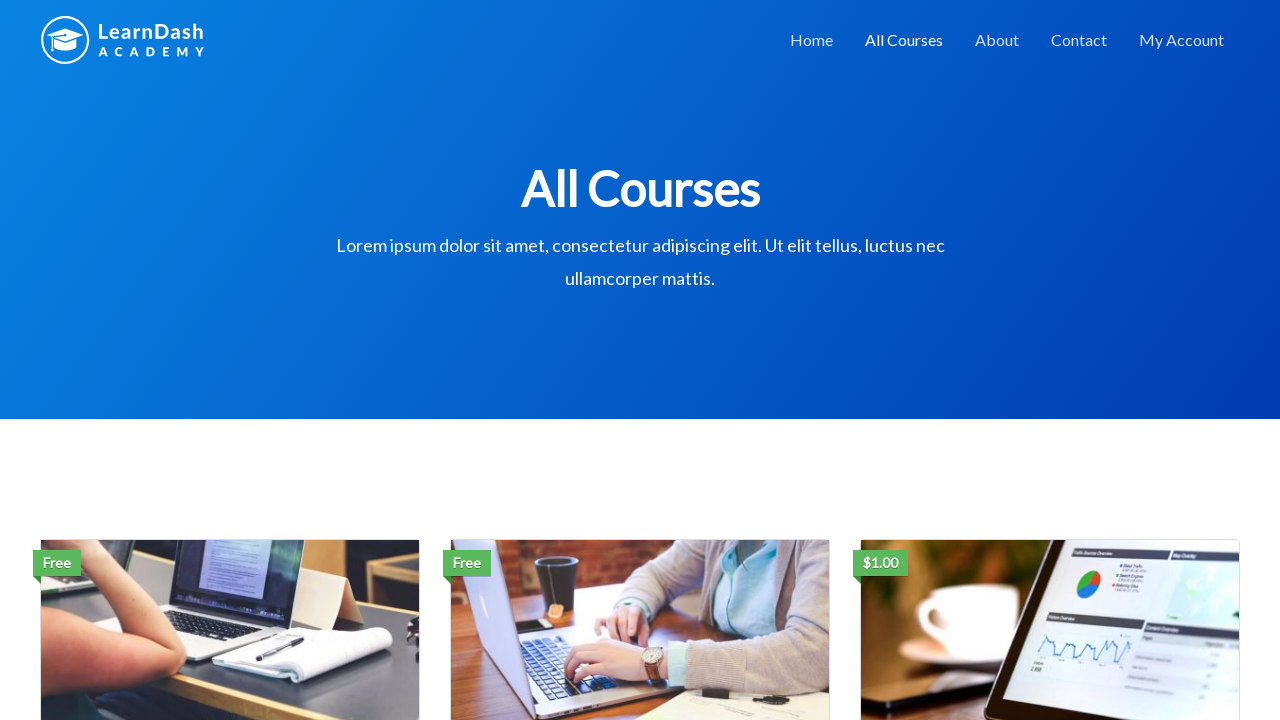

Located all course elements - total count: 3
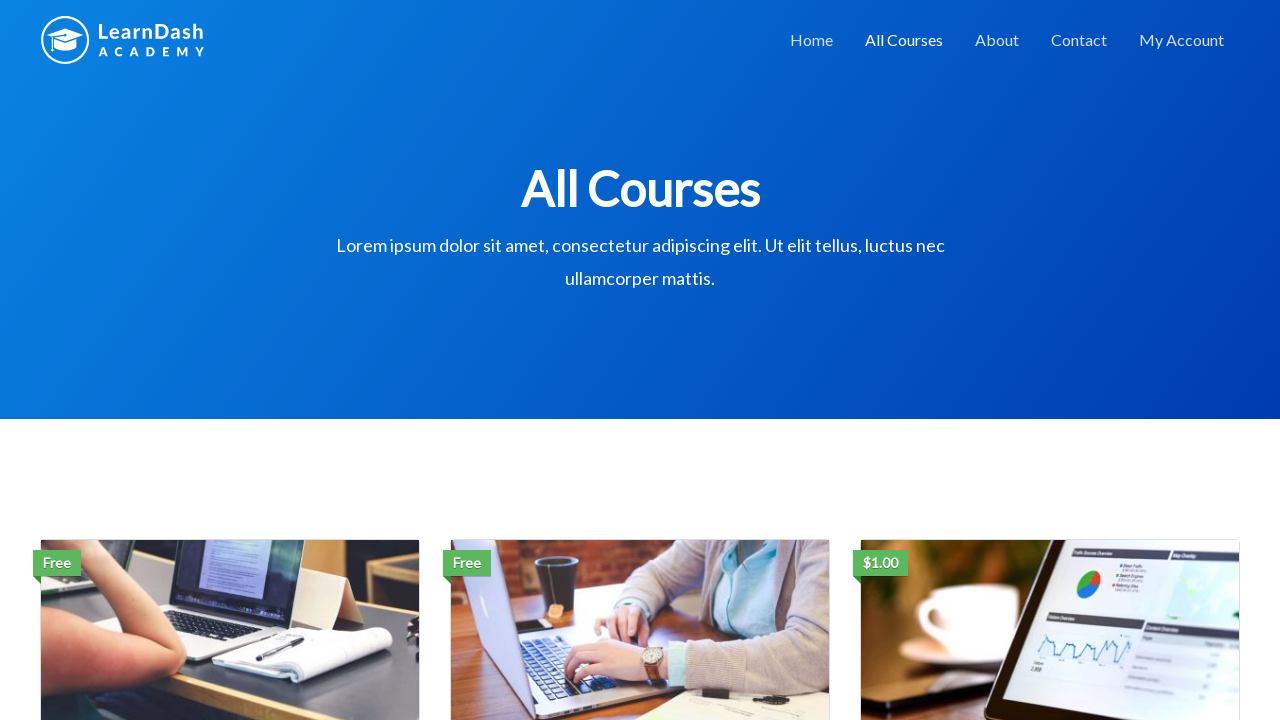

Printed course count: 3 courses found
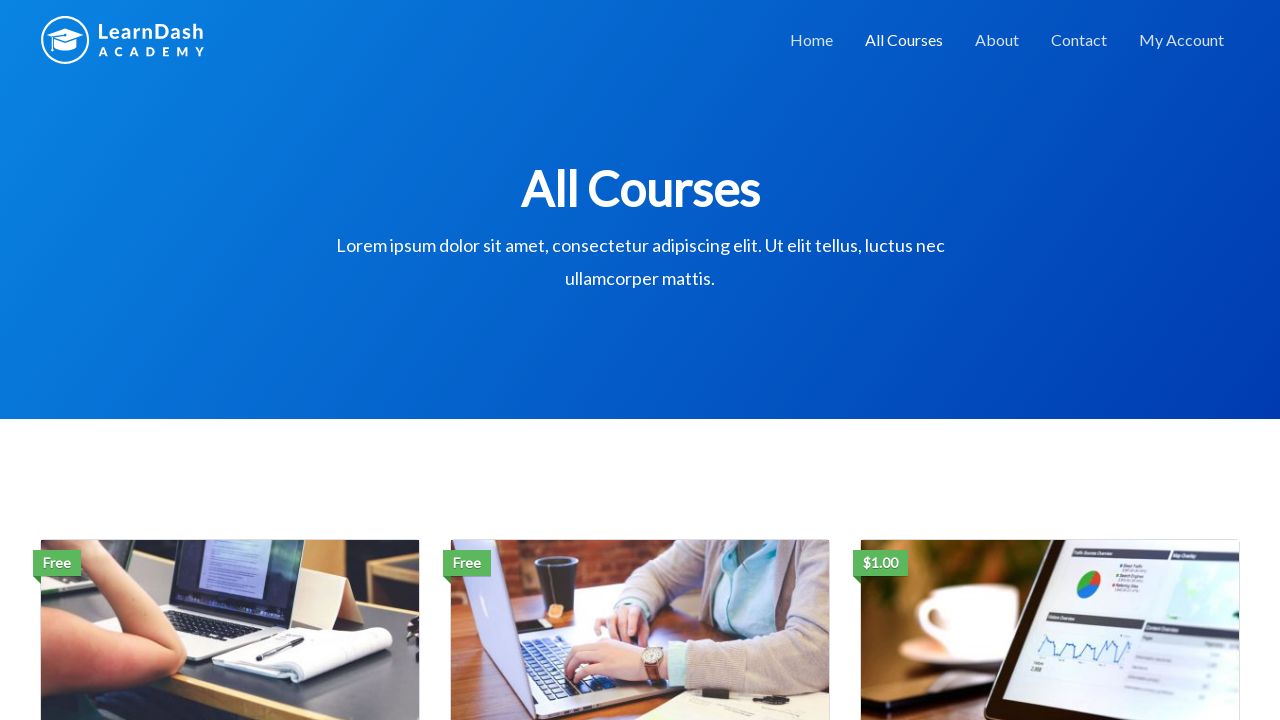

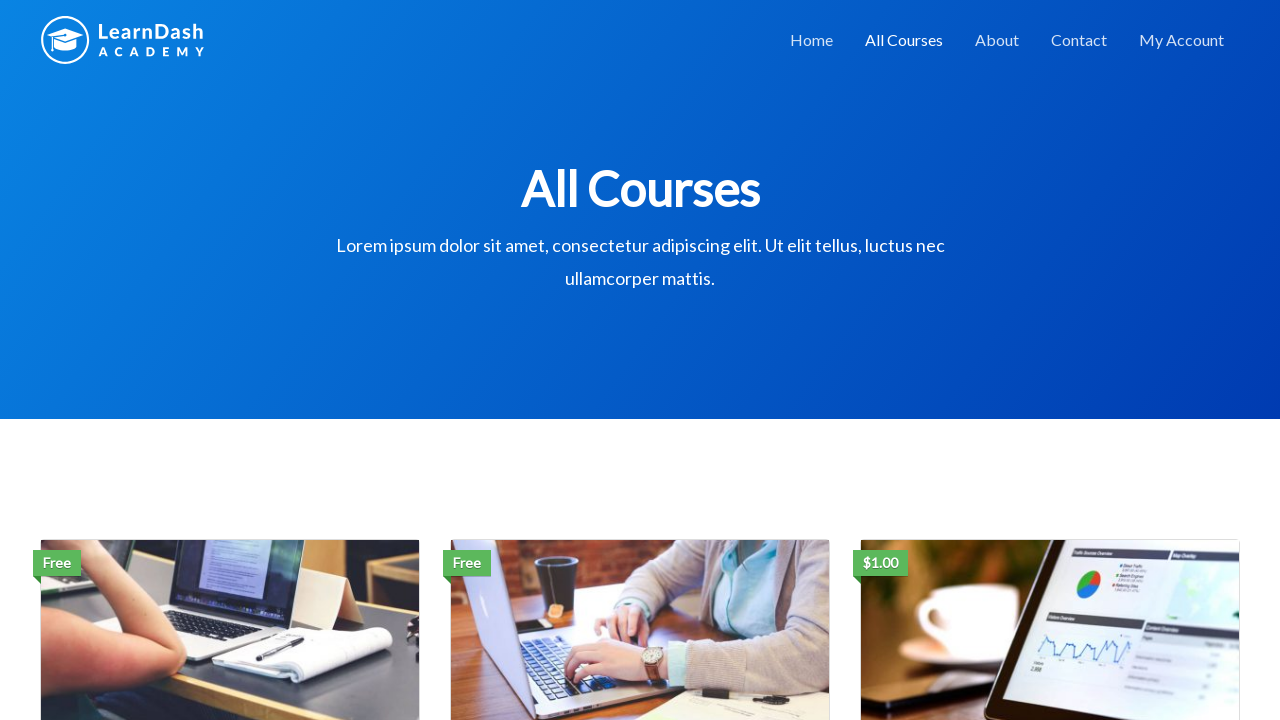